Tests the contact form on nexchar.com by filling in full name, email, selecting a query type from dropdown, entering a message, and submitting the form.

Starting URL: https://www.nexchar.com/contactus

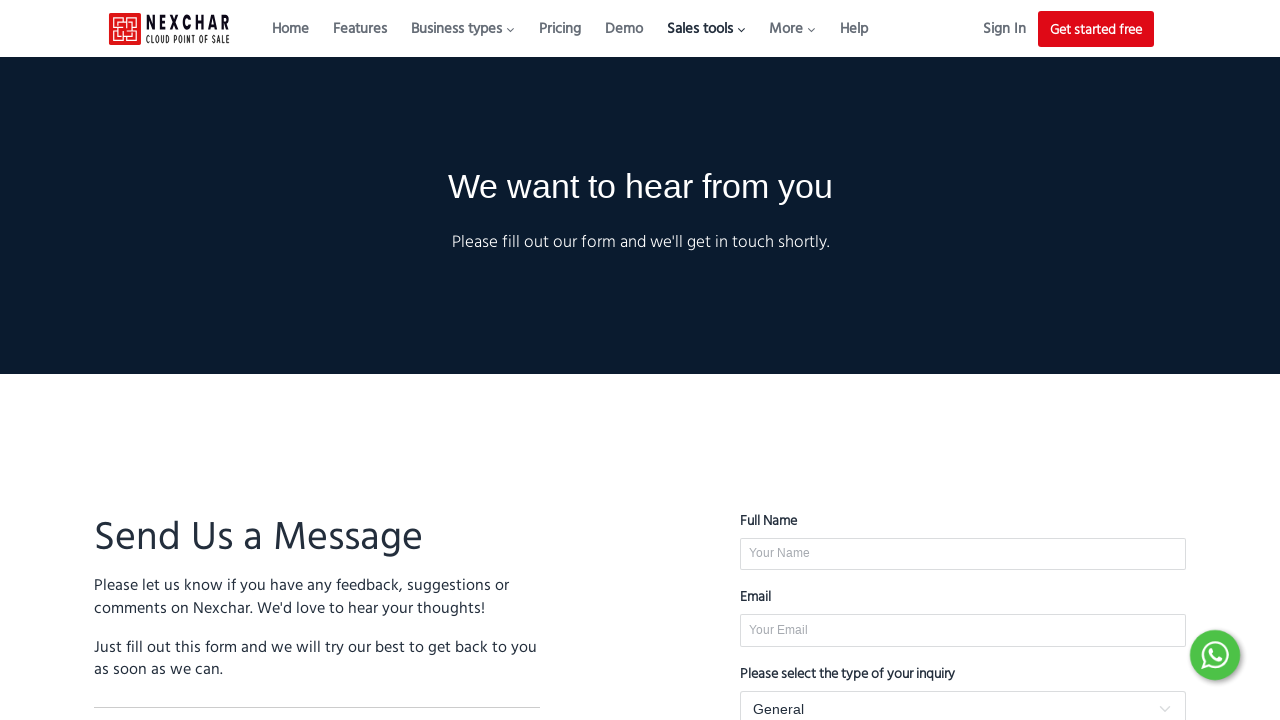

Filled in full name field with 'Maria Rodriguez' on #FullName
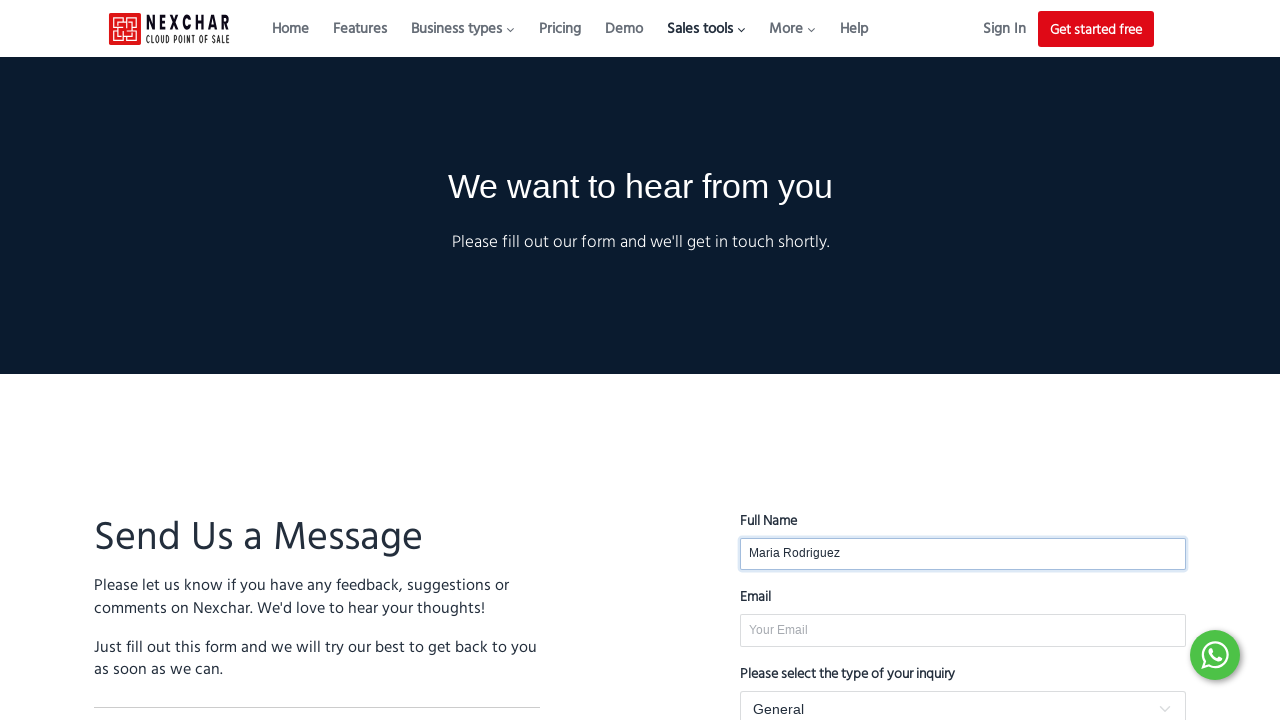

Filled in email field with 'maria.rodriguez@example.com' on #Email
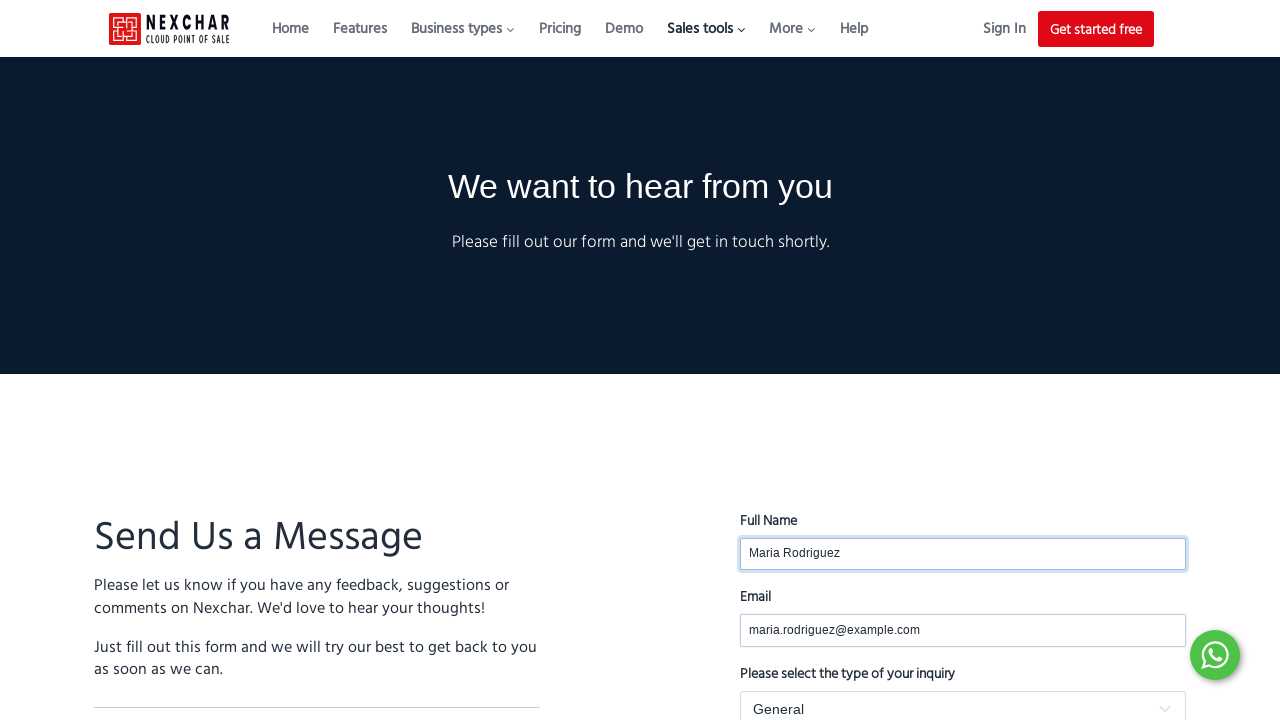

Selected 'Report a bug' from Query dropdown on #Query
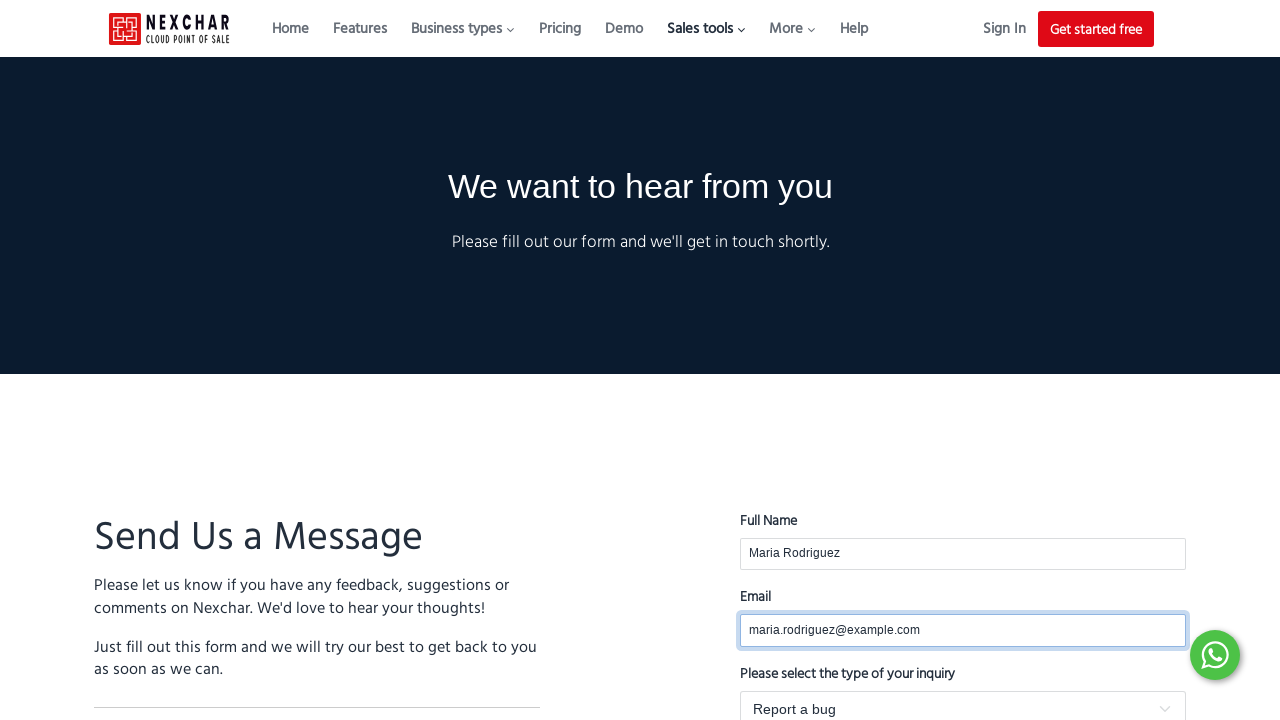

Filled in message field with issue description on #Message
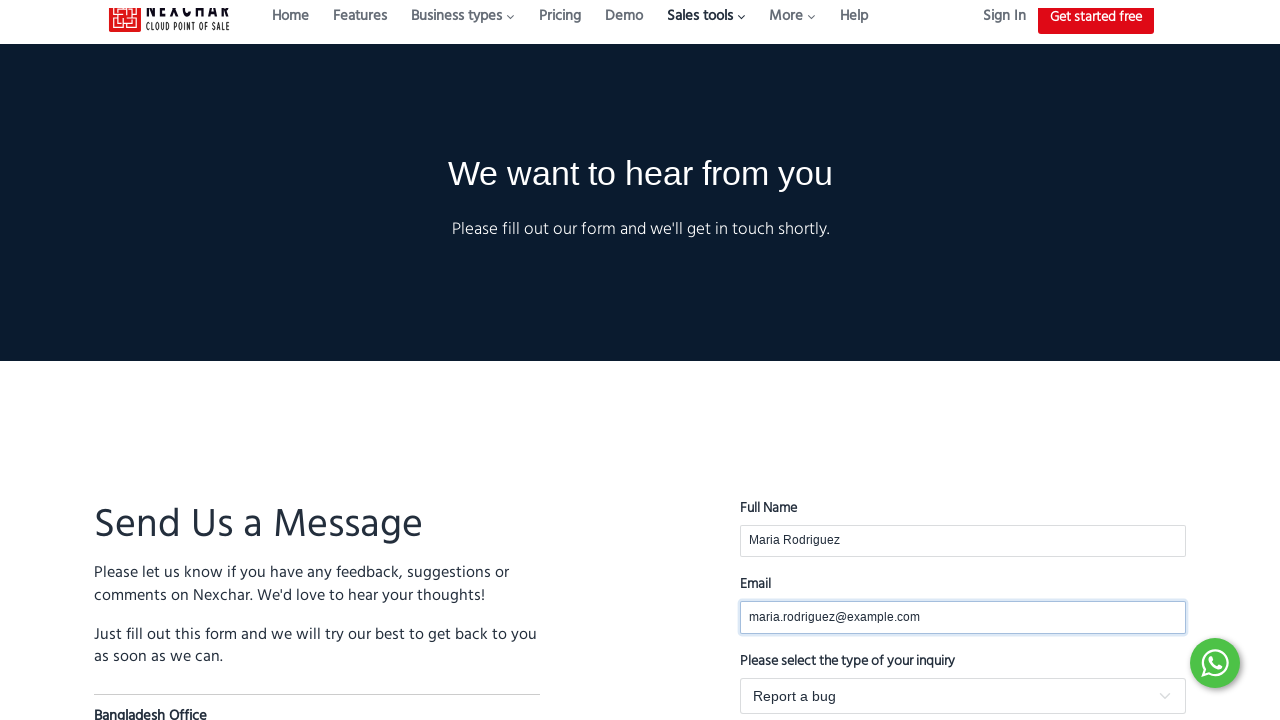

Clicked the Send button to submit the form at (963, 360) on xpath=//button[contains(text(),'Send')]
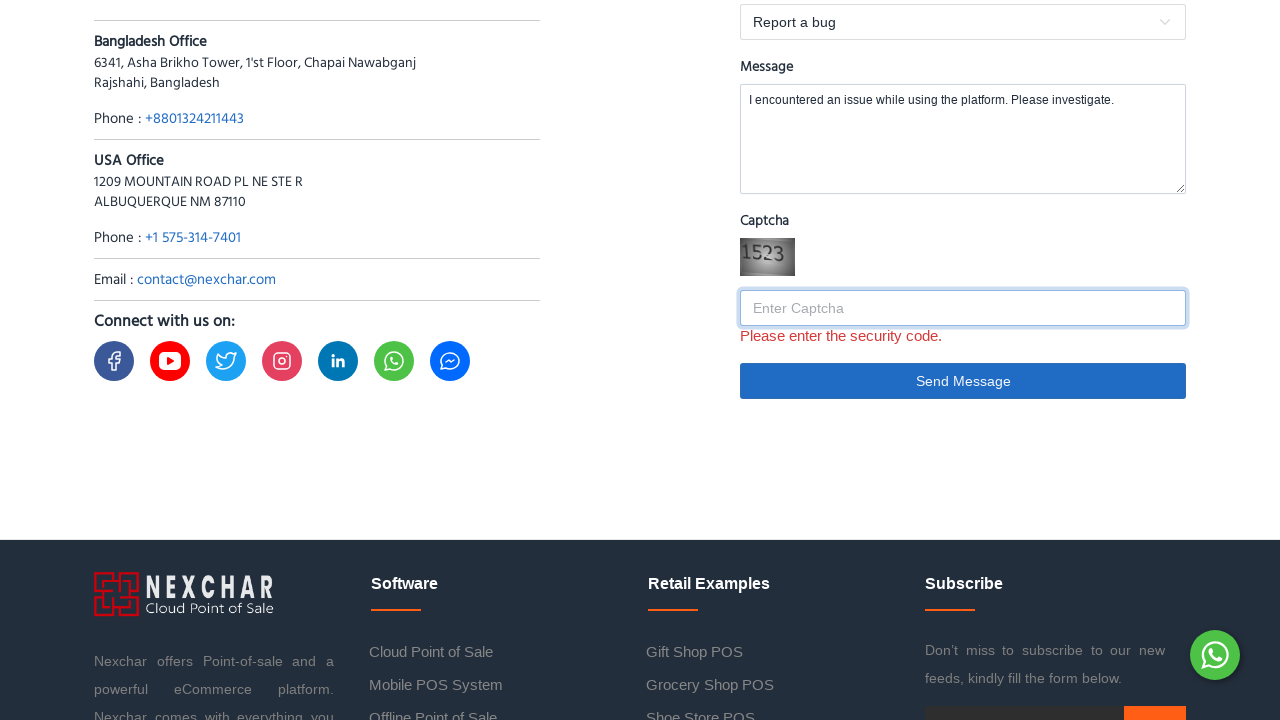

Waited 2 seconds for form submission response
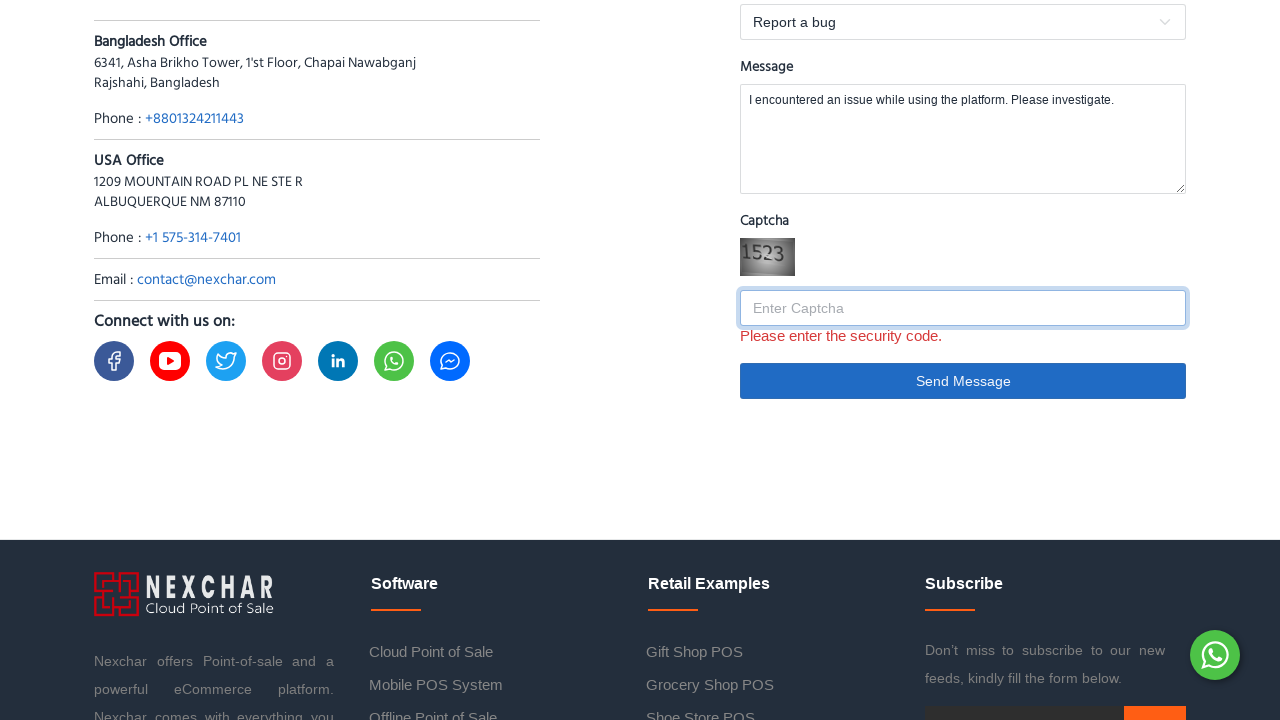

Pressed Tab key
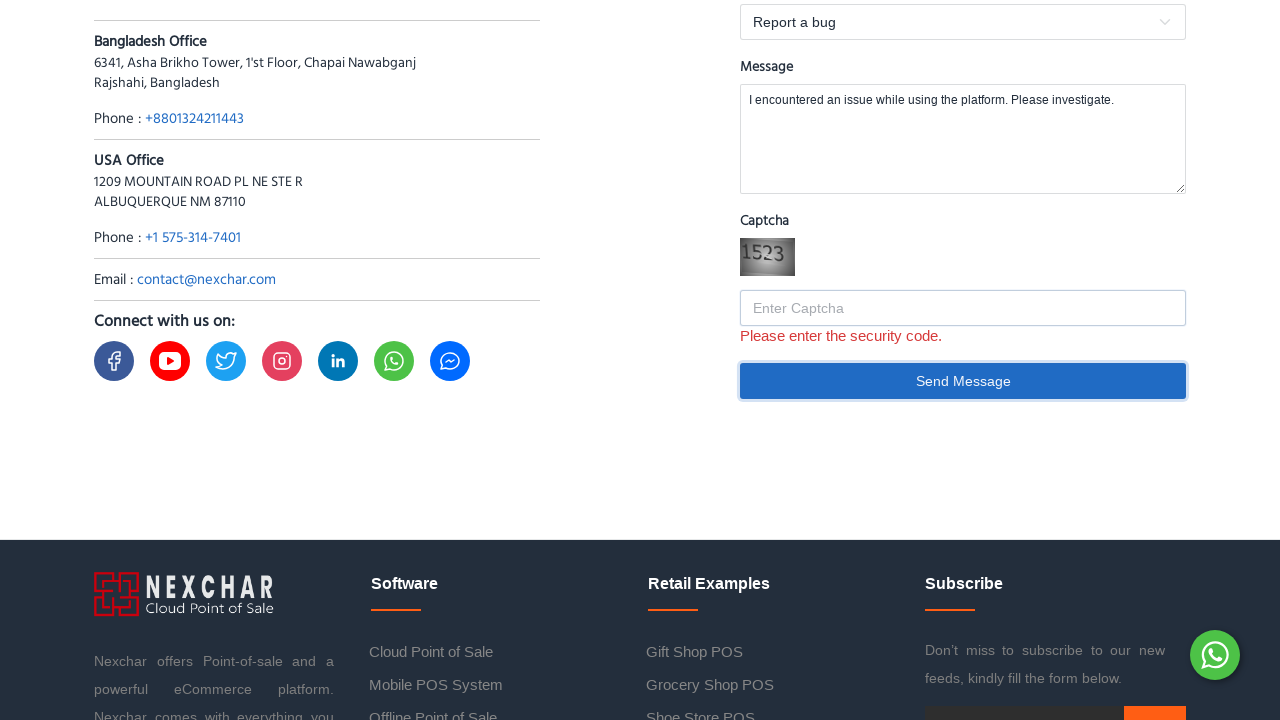

Pressed Enter key
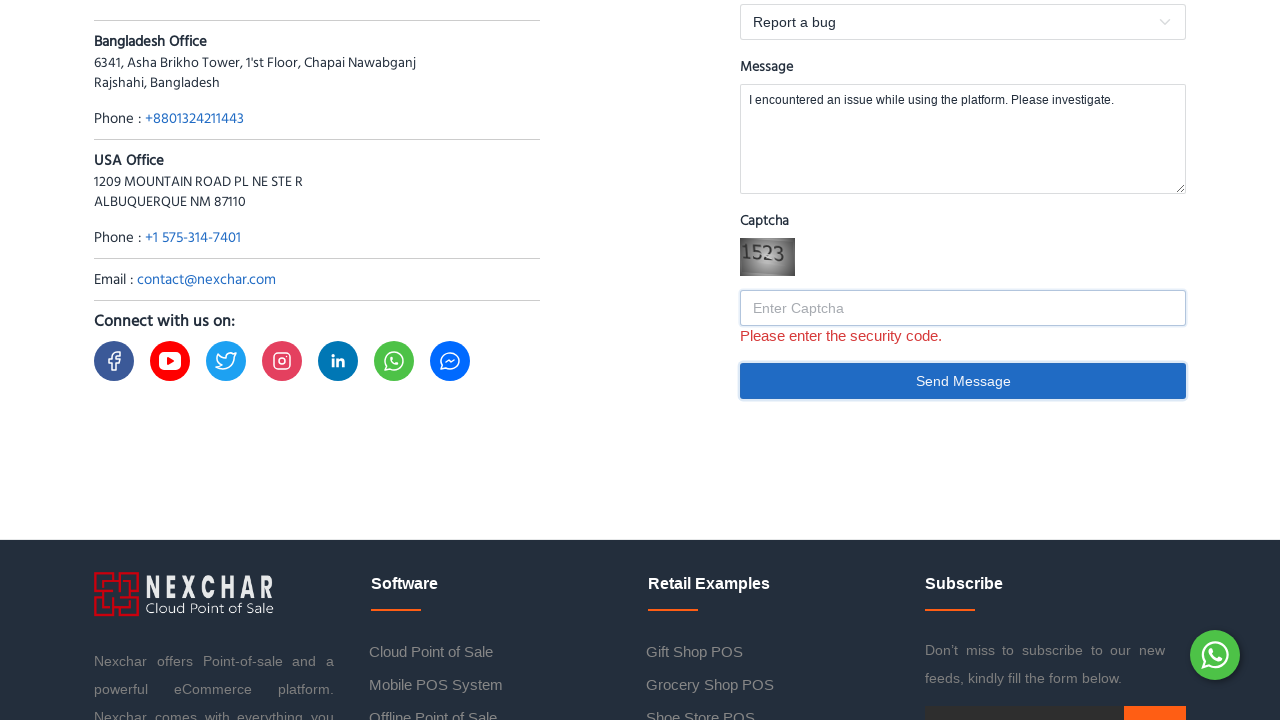

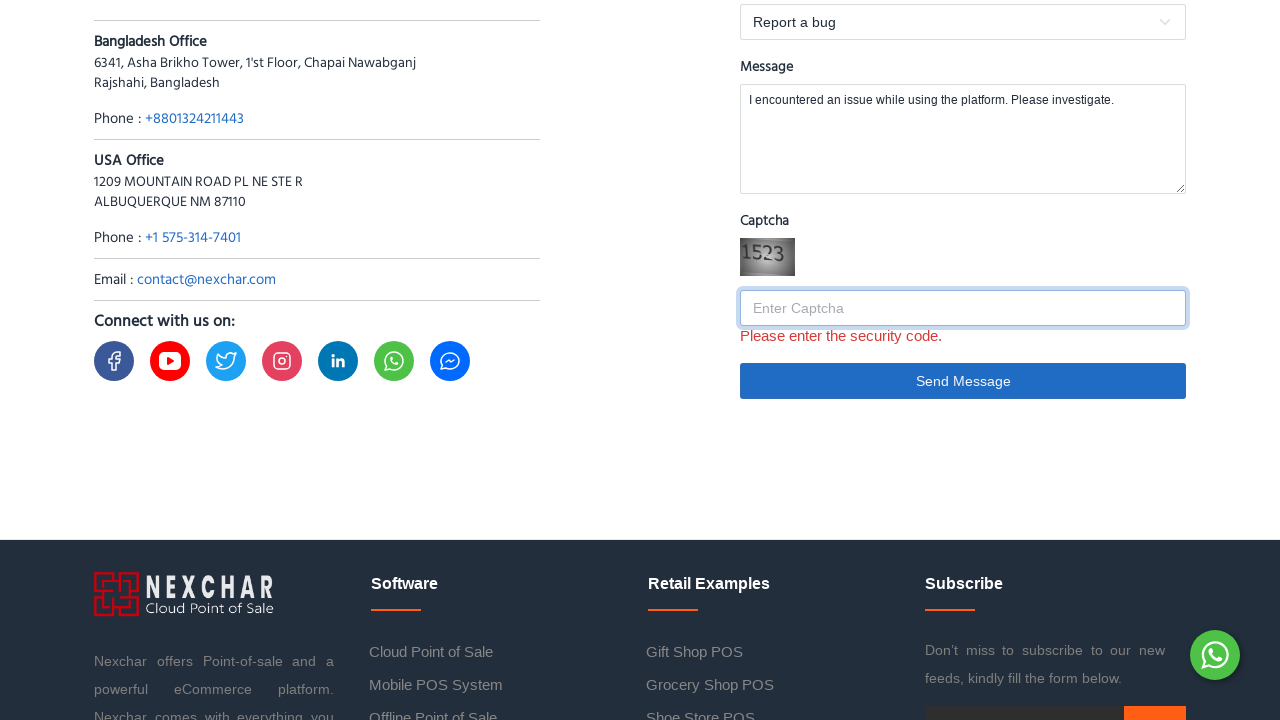